Tests table sorting functionality by clicking the sort icon and verifying the items are sorted, then navigates through pagination to find and display the price of Rice

Starting URL: https://rahulshettyacademy.com/seleniumPractise/#/offers

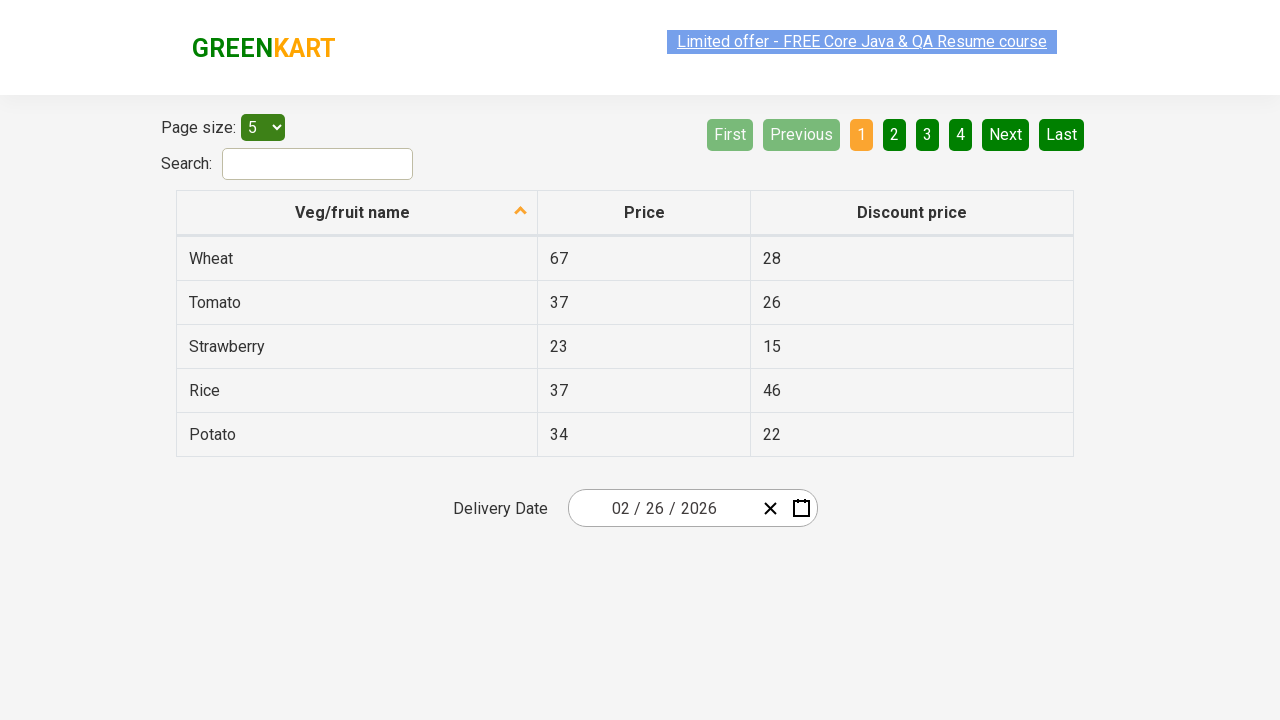

Clicked sort icon to sort table in descending order at (521, 212) on .sort-icon.sort-descending
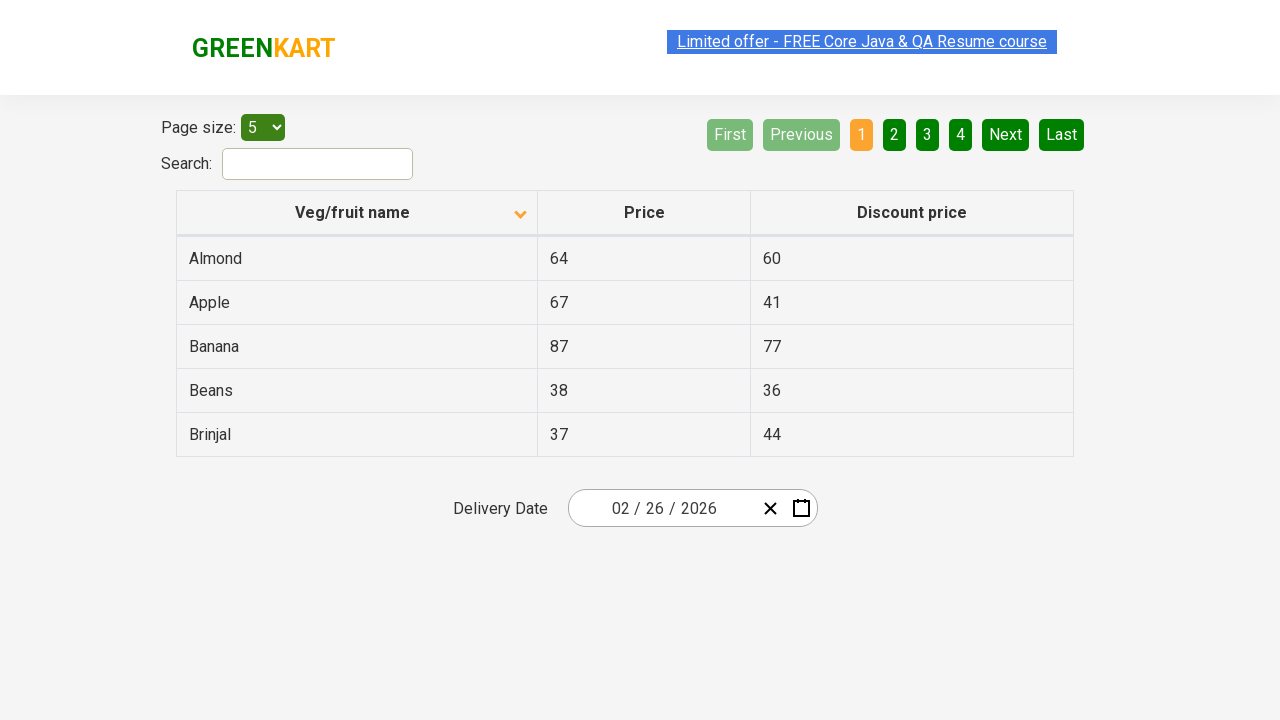

Retrieved all items from first column
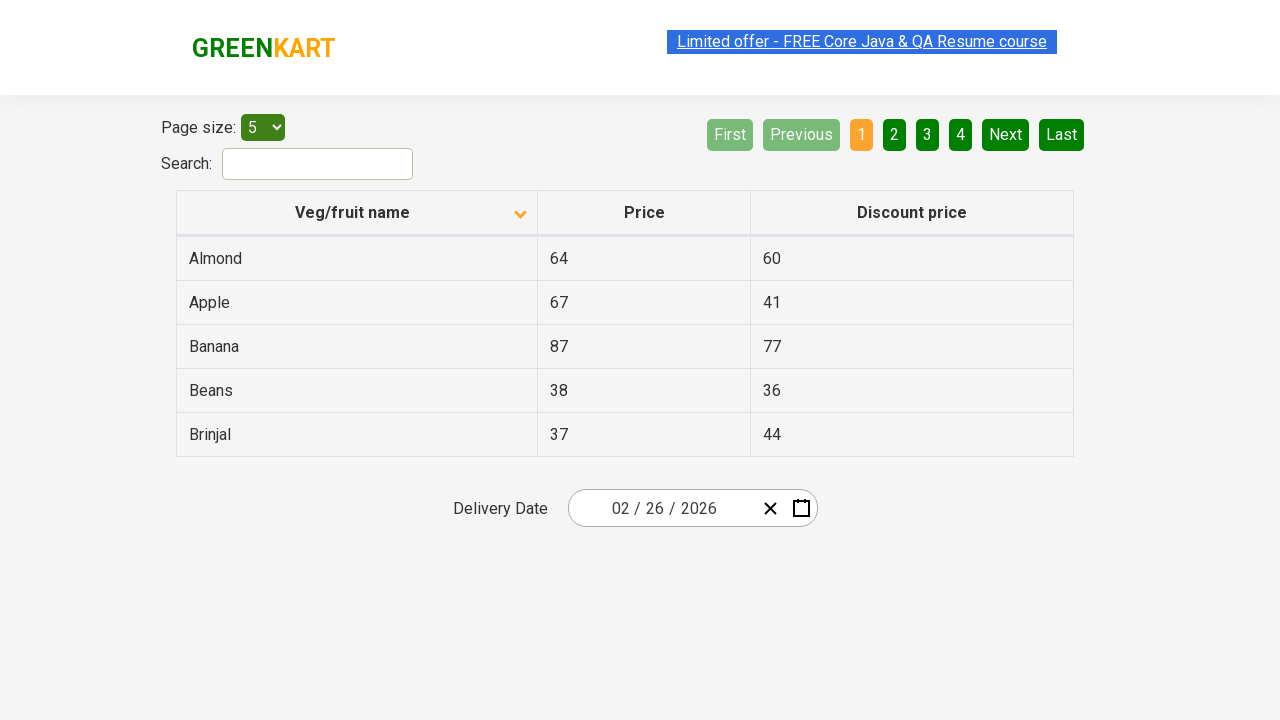

Verified items are sorted correctly
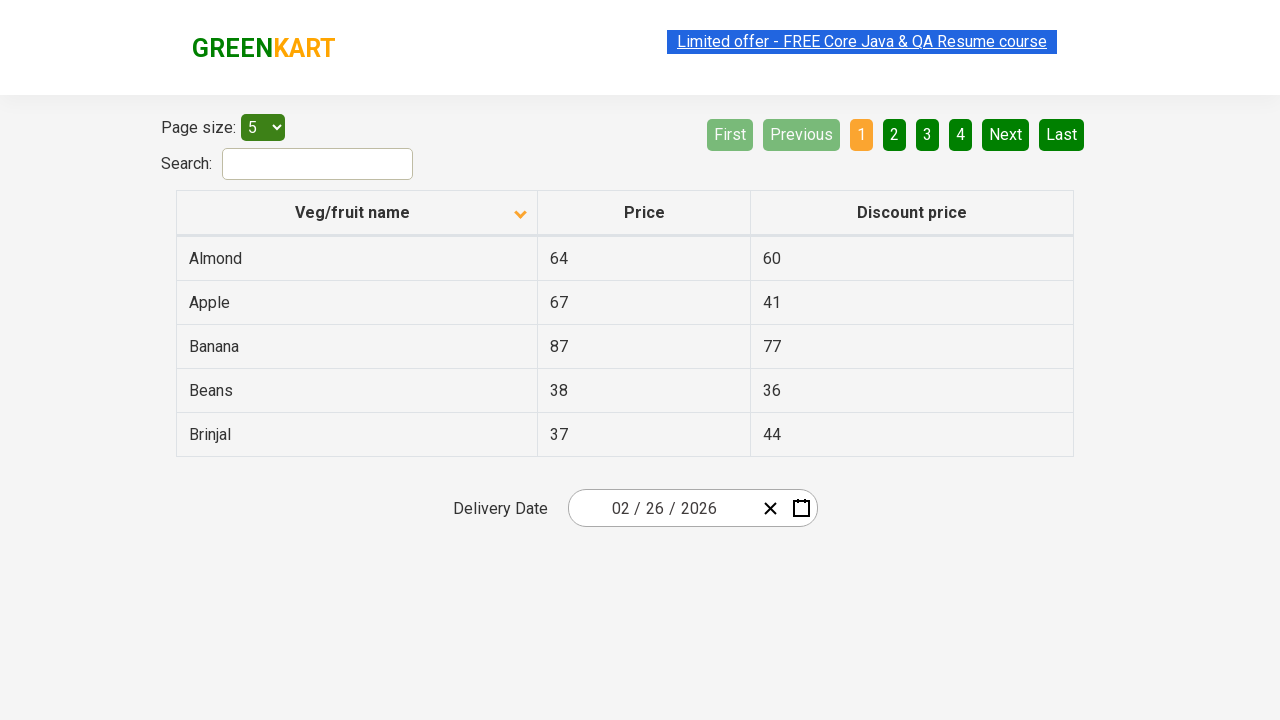

Searched for Rice in current page
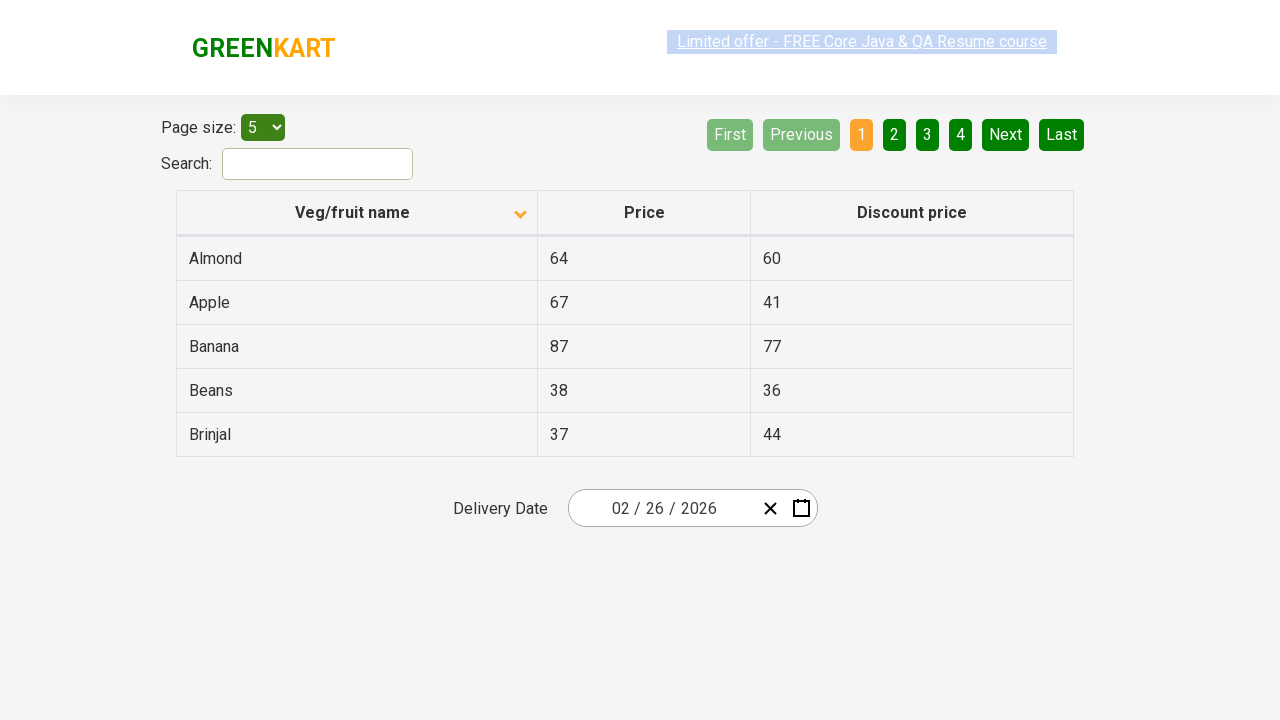

Rice not found on current page, navigated to next page at (1006, 134) on a[aria-label='Next']
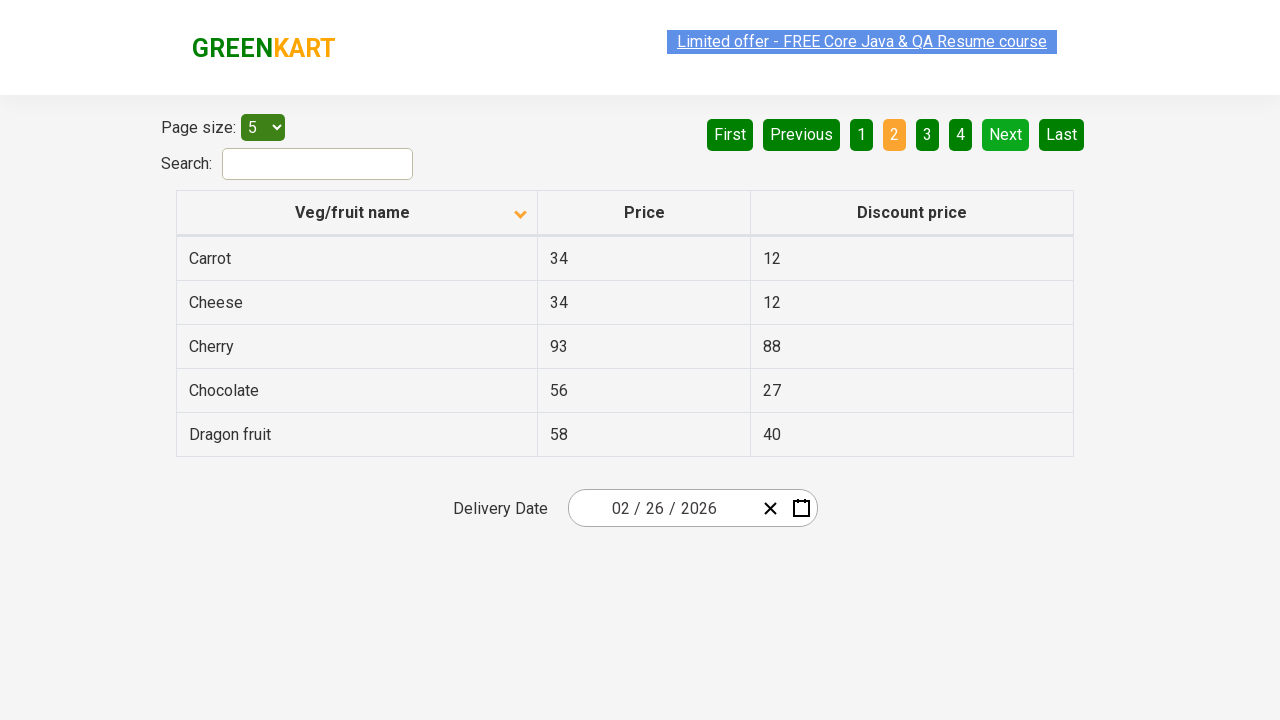

Searched for Rice in current page
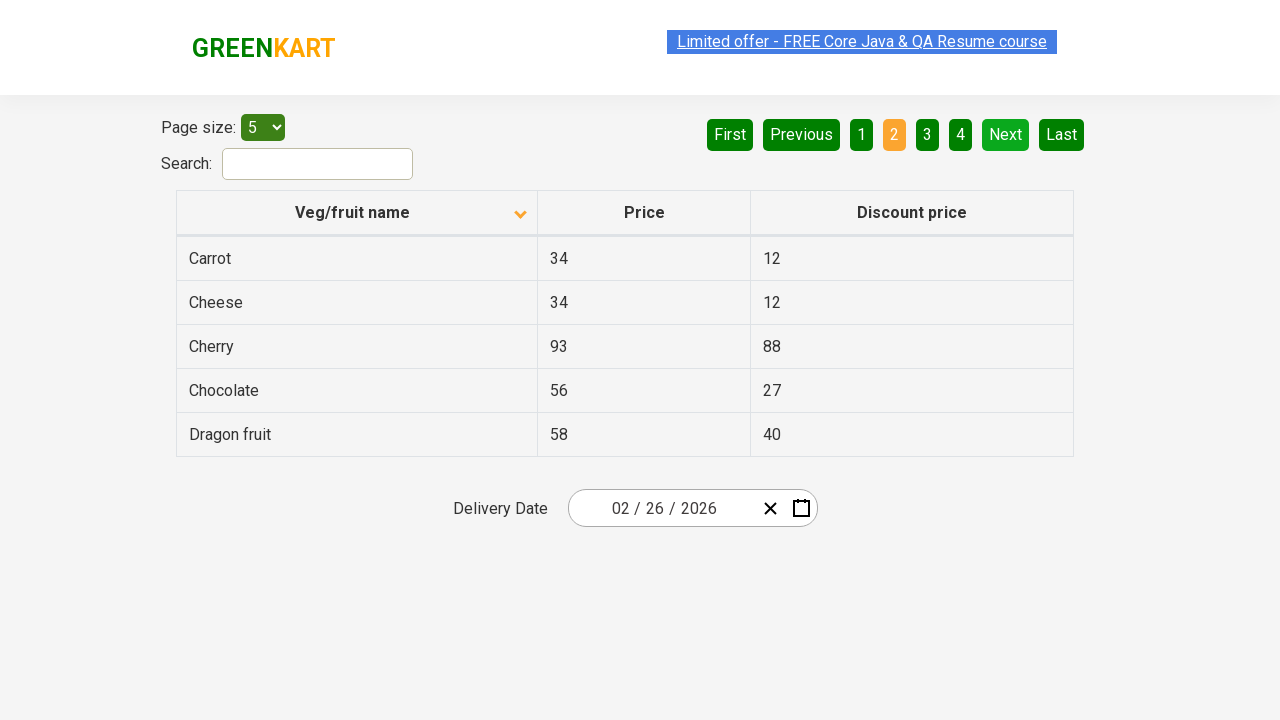

Rice not found on current page, navigated to next page at (1006, 134) on a[aria-label='Next']
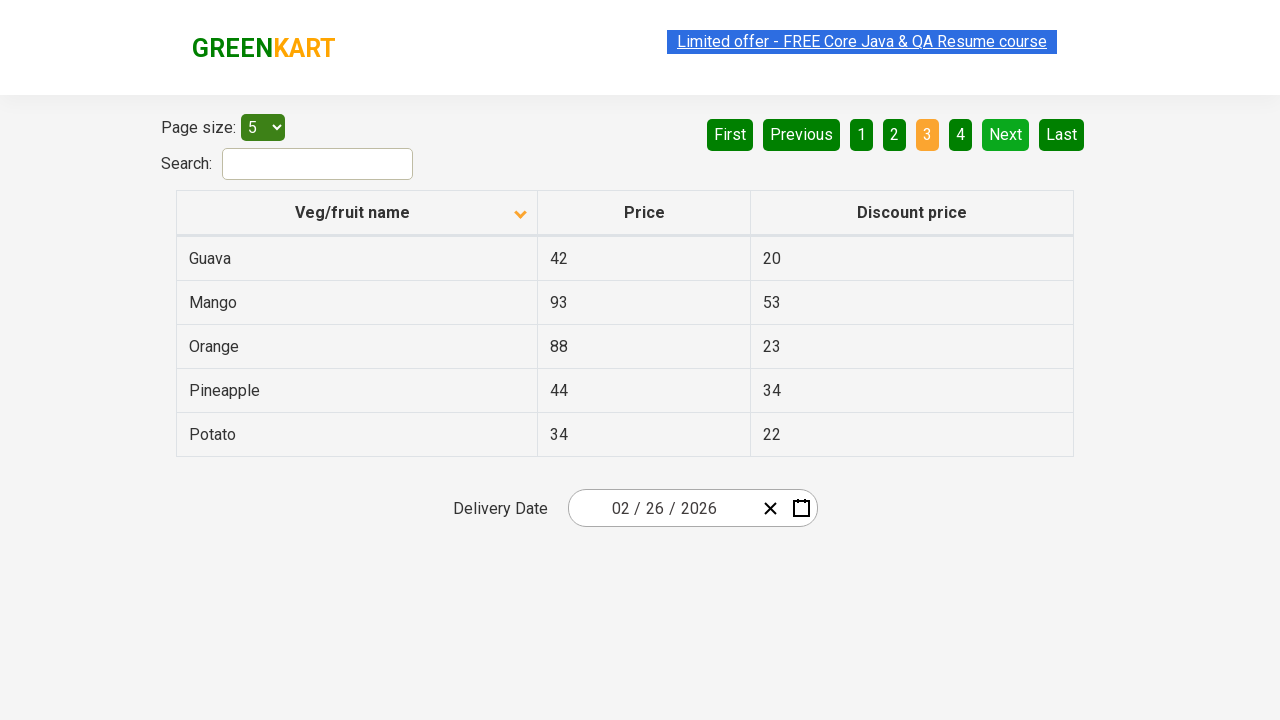

Searched for Rice in current page
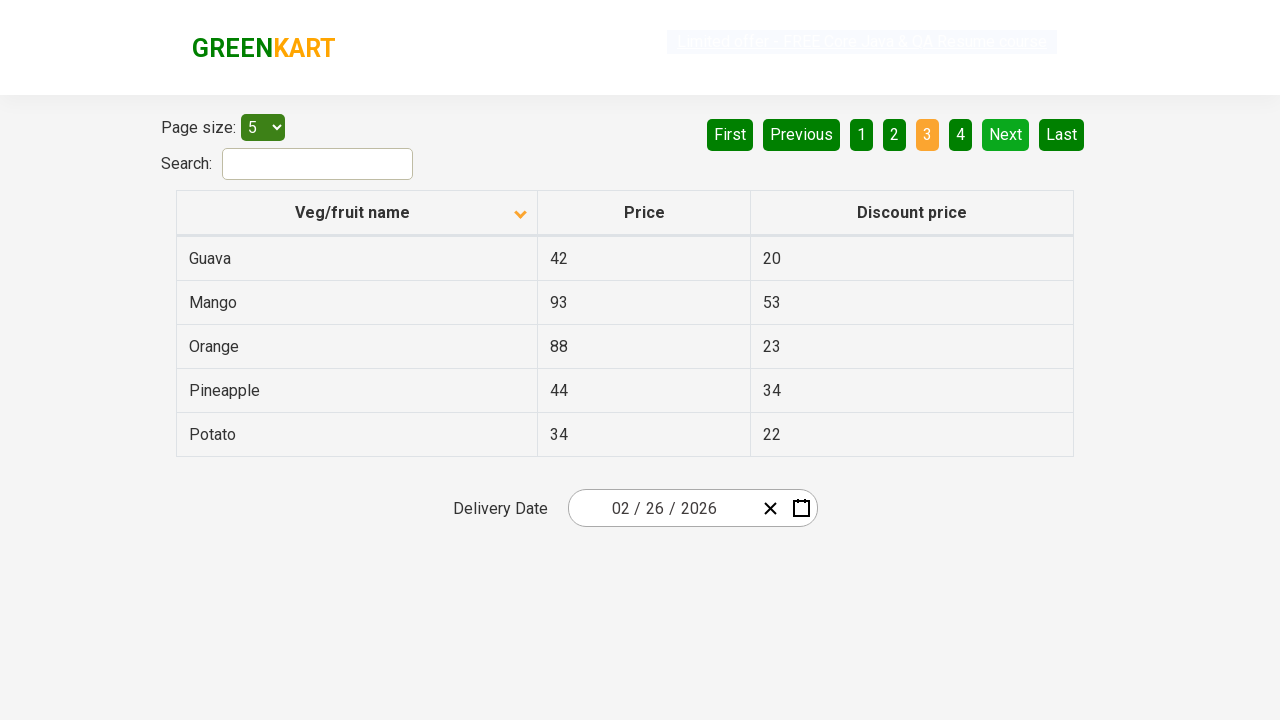

Rice not found on current page, navigated to next page at (1006, 134) on a[aria-label='Next']
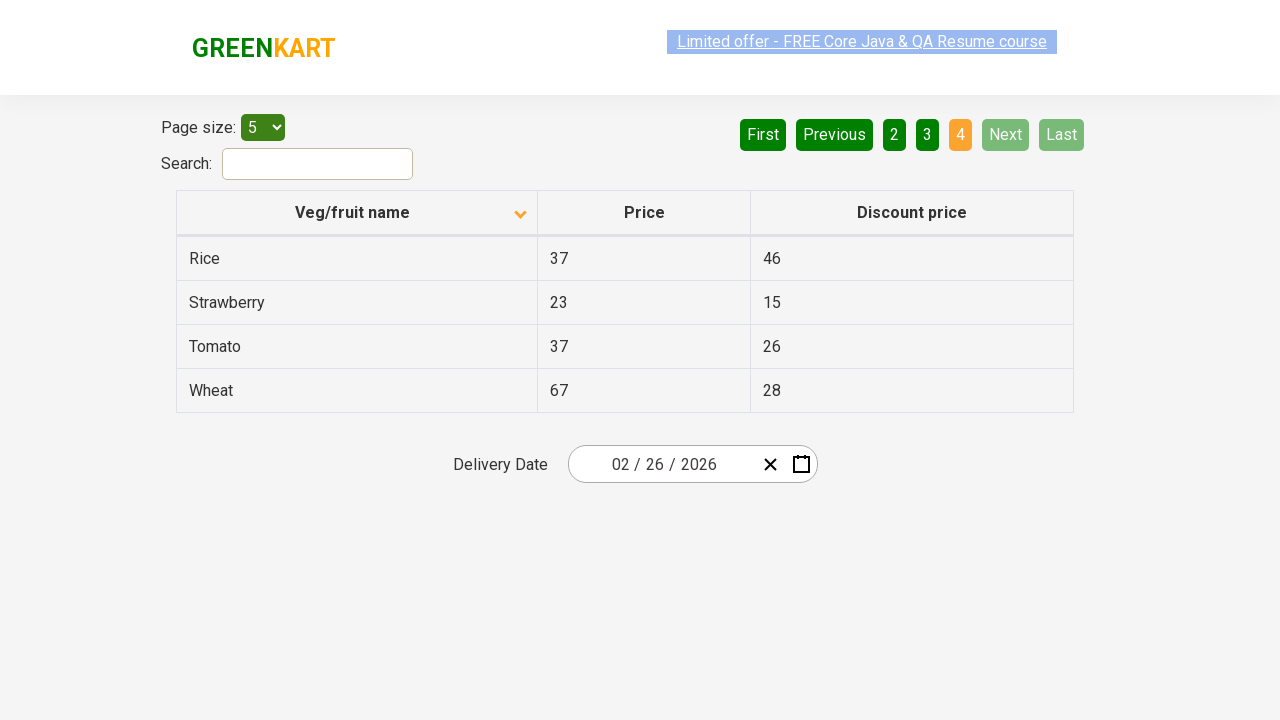

Searched for Rice in current page
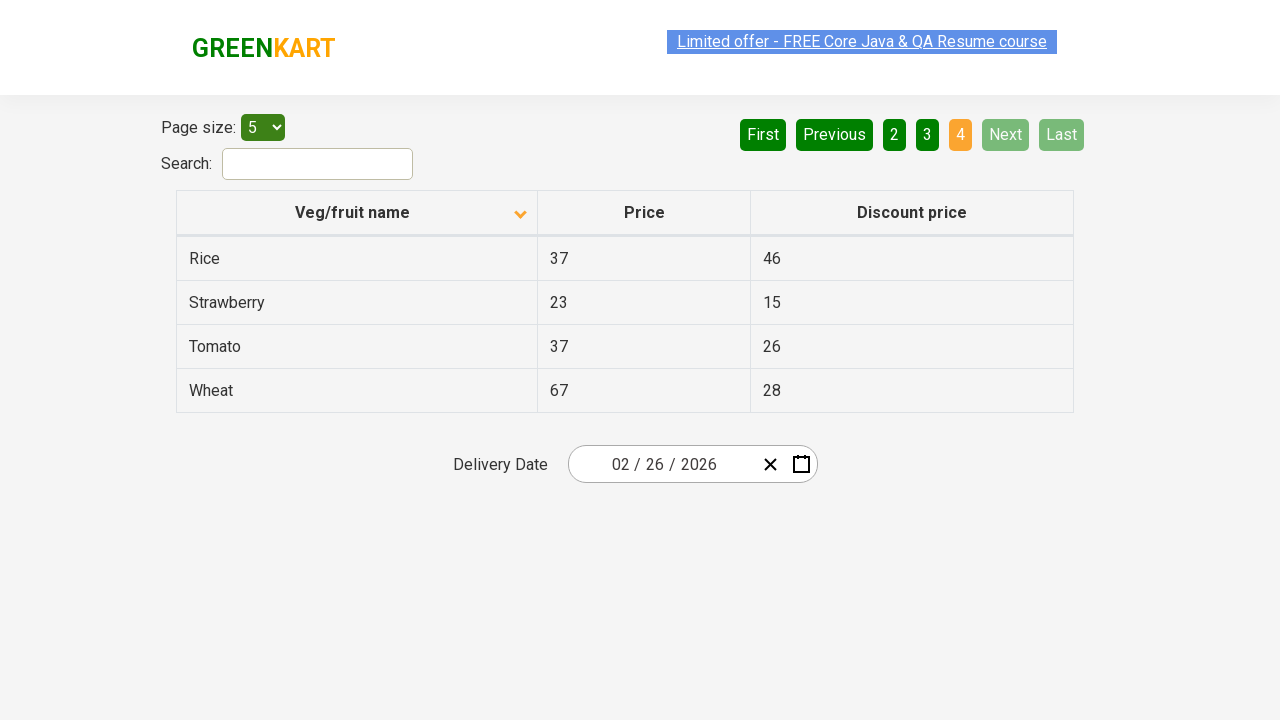

Found Rice and retrieved its price: 37
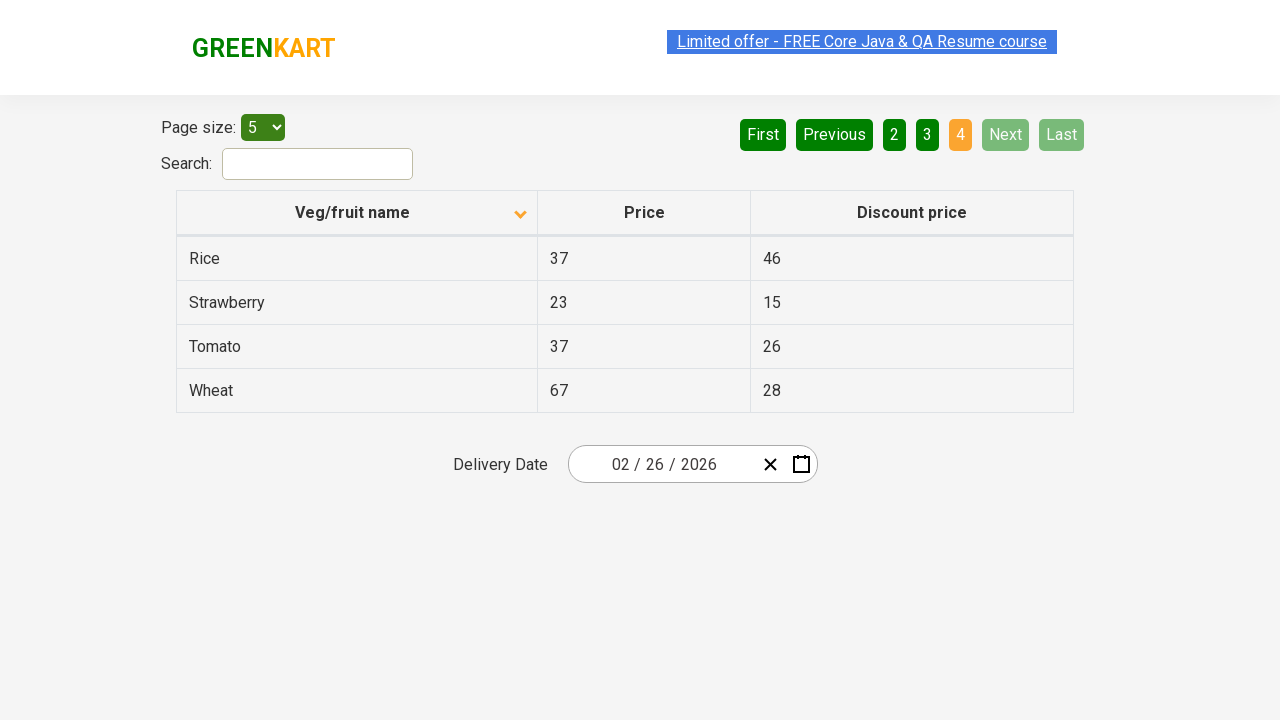

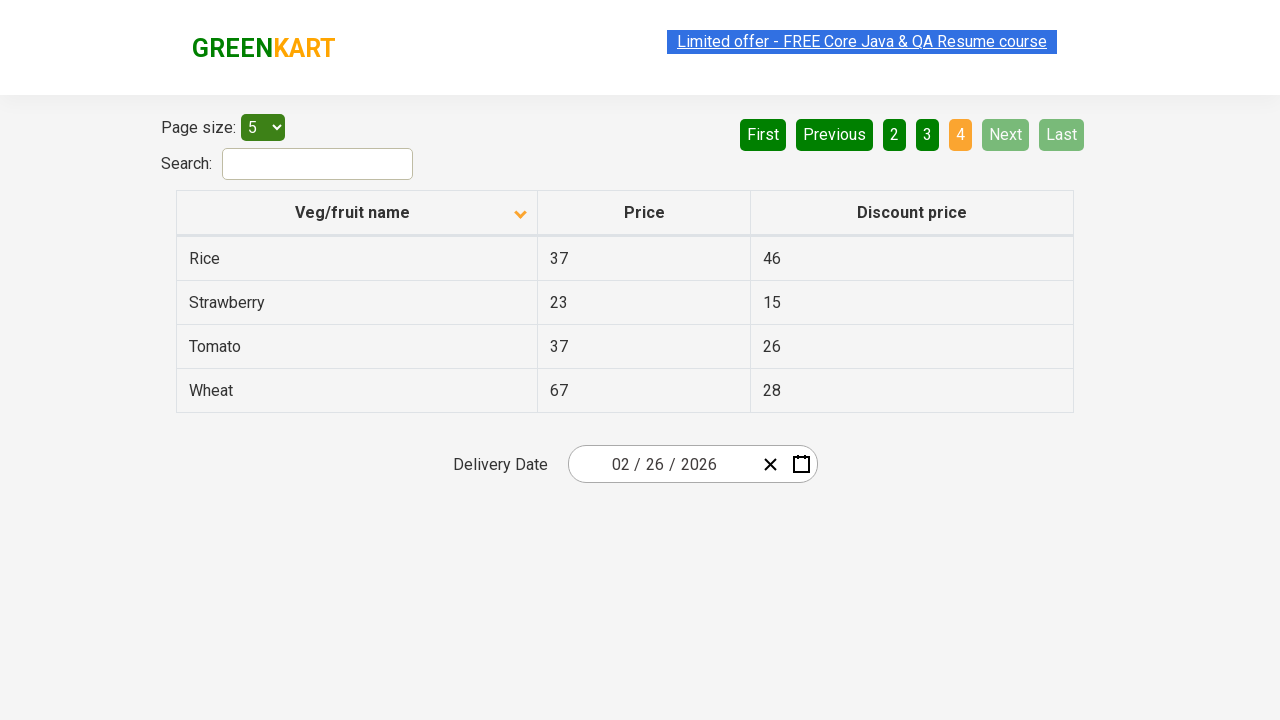